Tests a price range slider by dragging the left slider handle to adjust the minimum price value

Starting URL: http://talkerscode.com/webtricks/demo/demo_price-range-slider-using-jquery-css-and-php.php

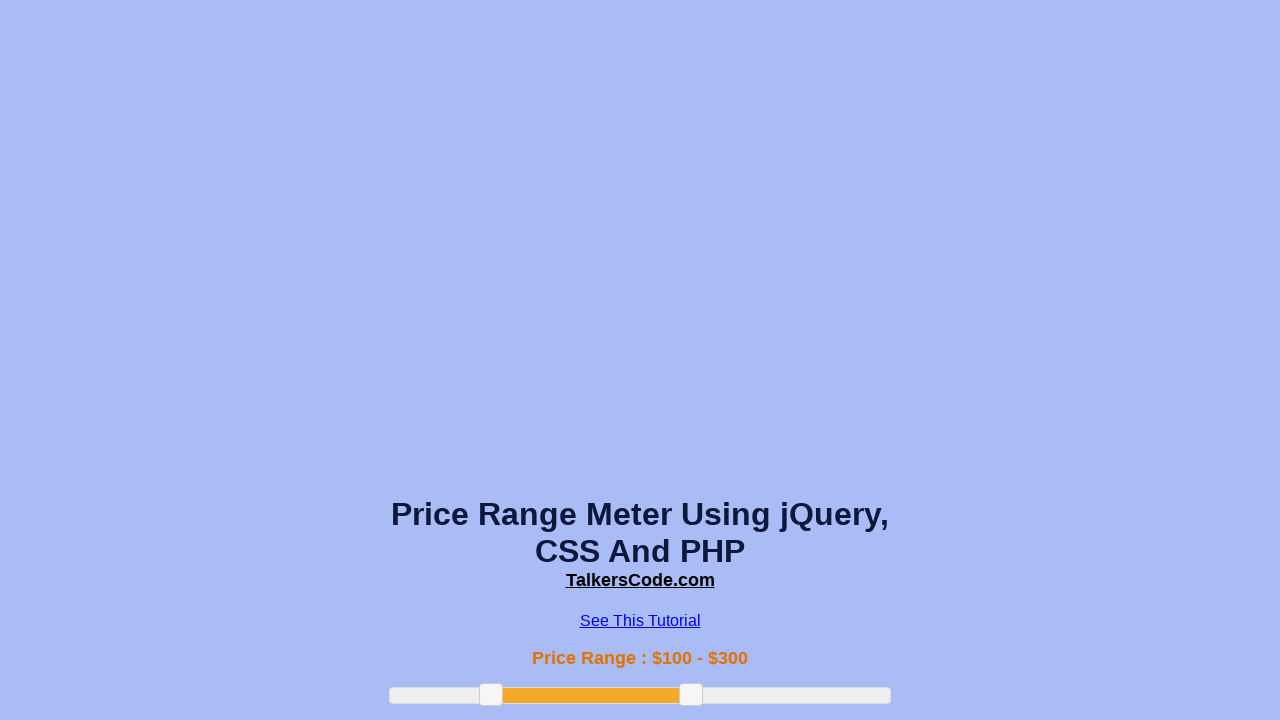

Located the left slider handle element
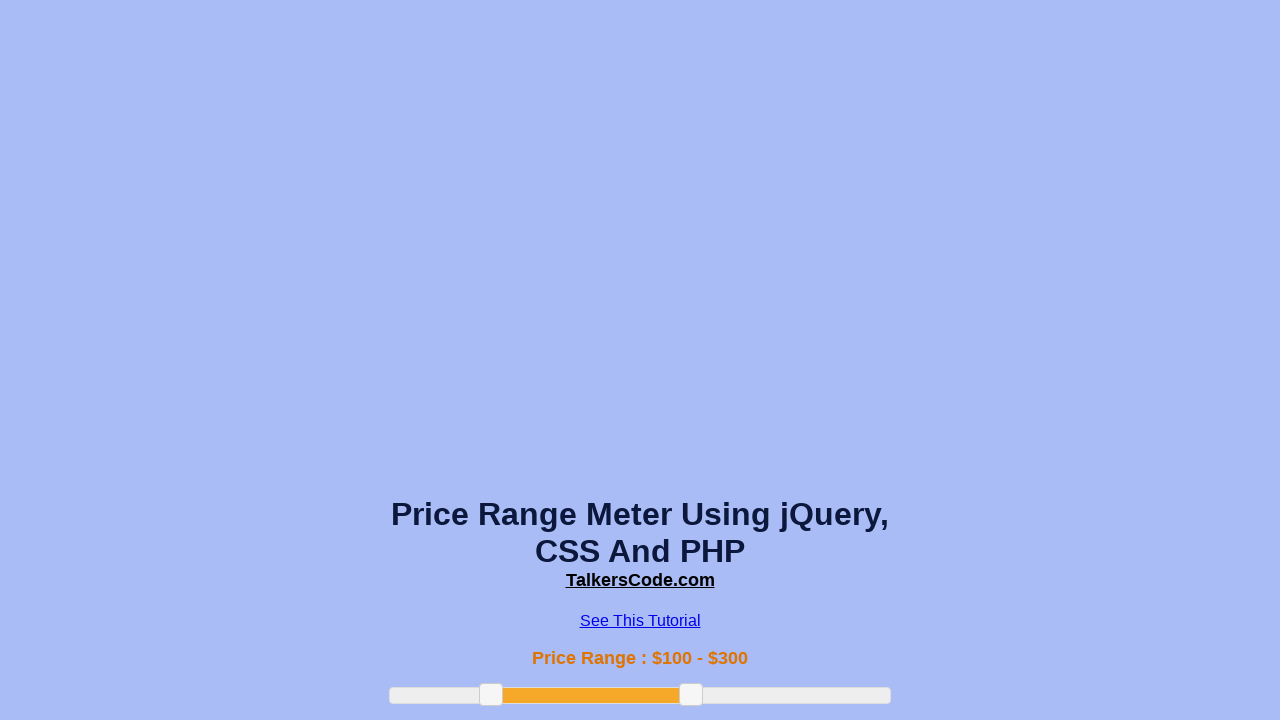

Retrieved bounding box coordinates of the left slider handle
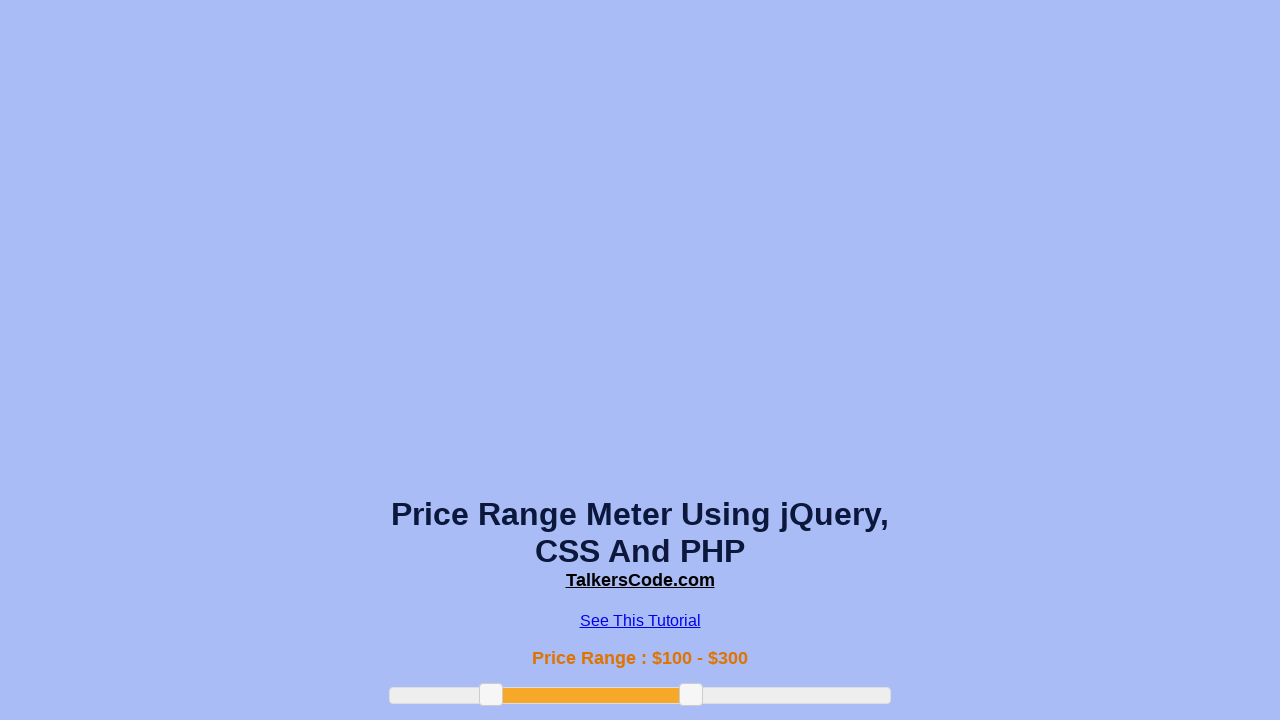

Moved mouse to center of left slider handle at (491, 695)
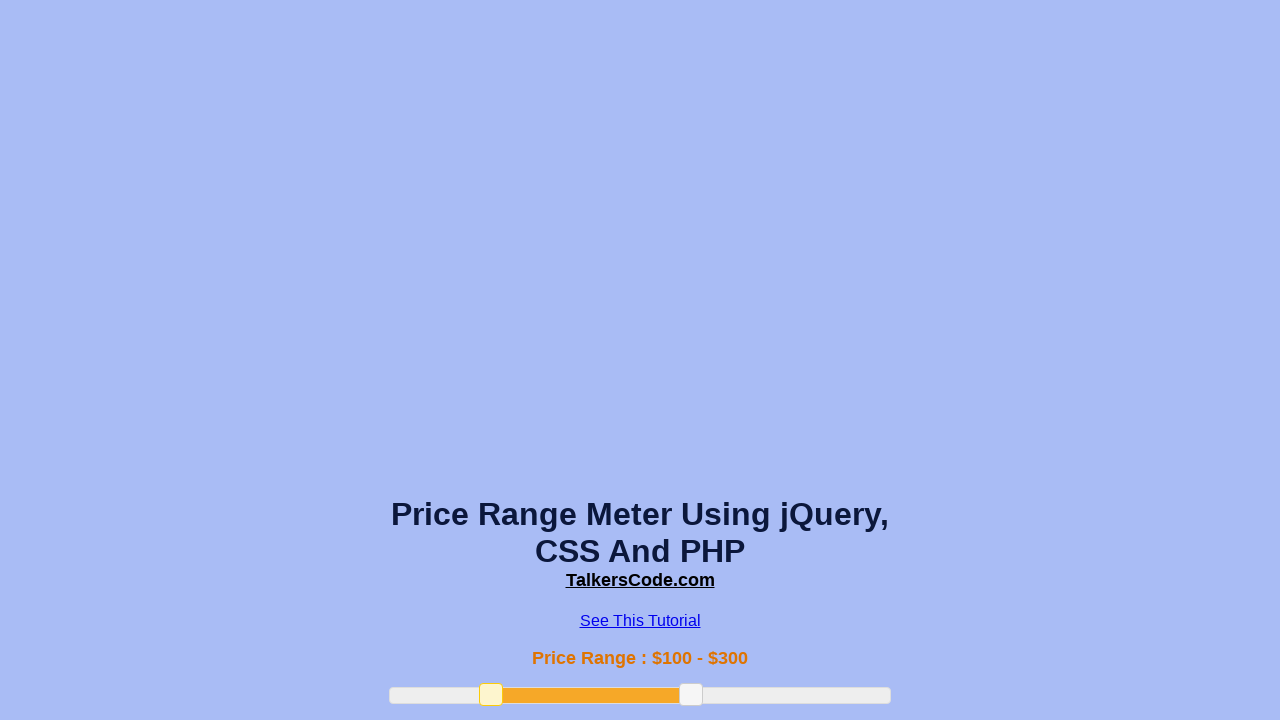

Pressed mouse button down on slider handle at (491, 695)
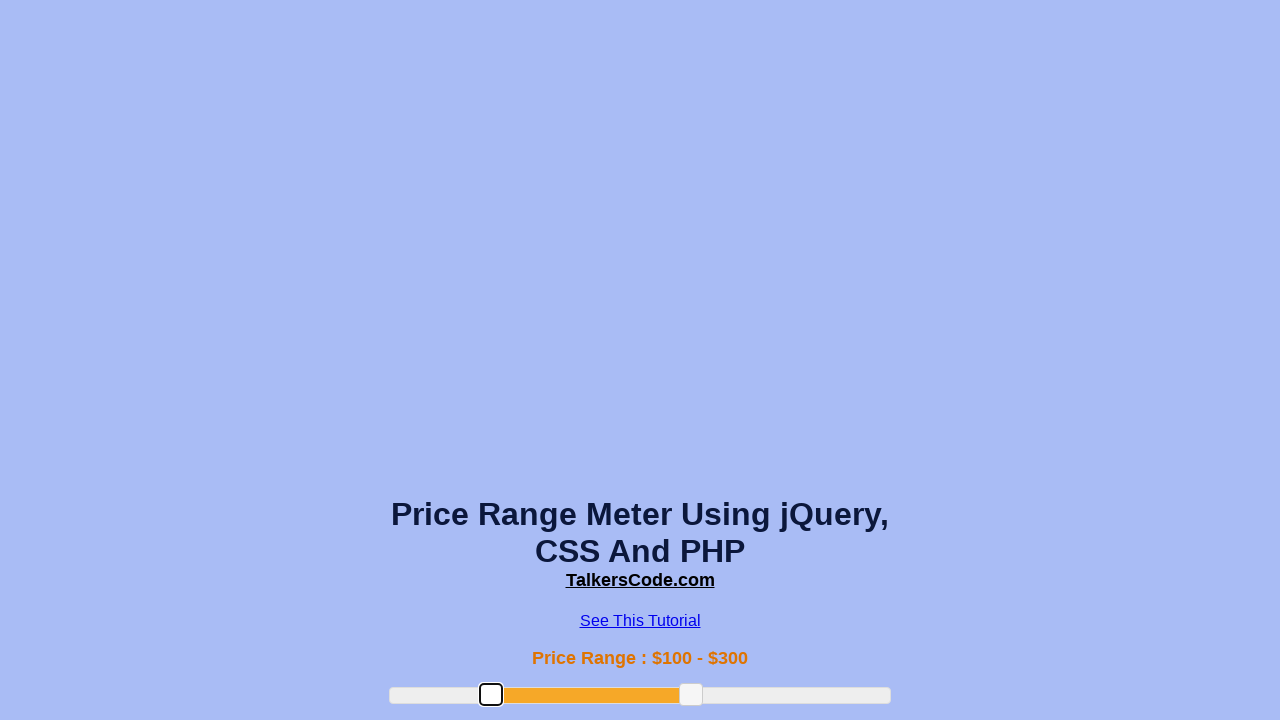

Dragged slider handle 99 pixels to the right at (590, 695)
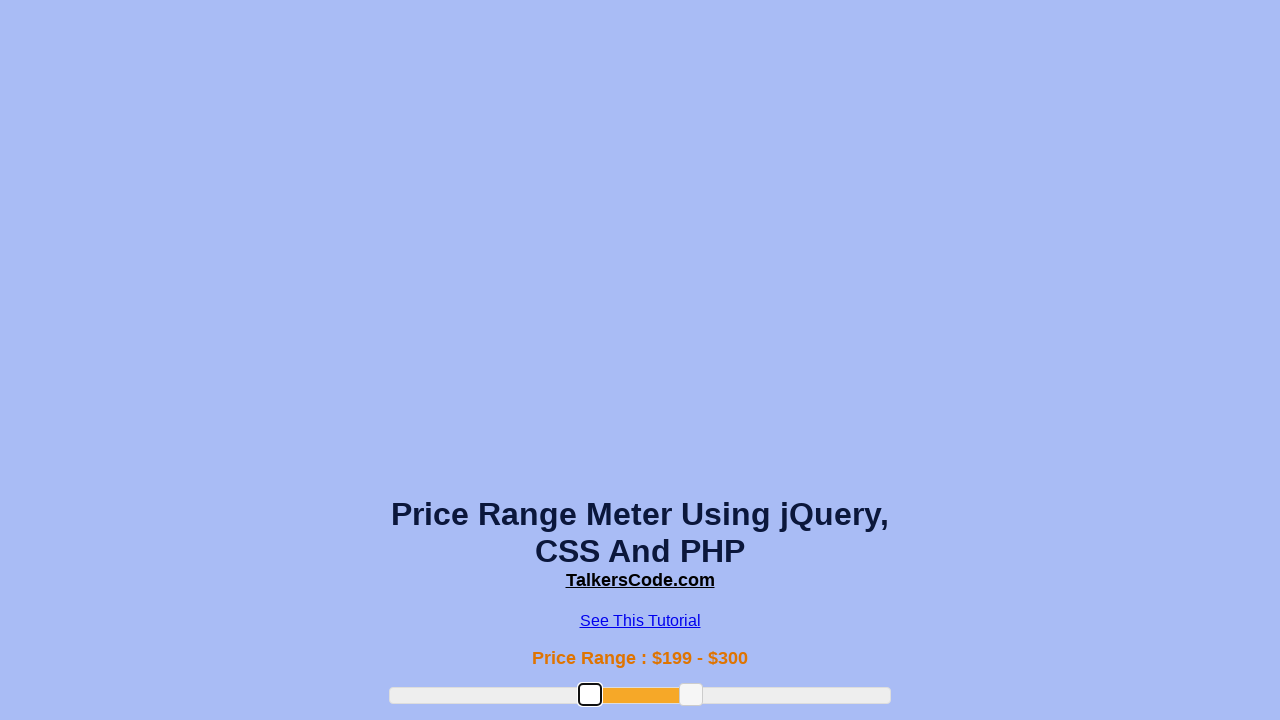

Released mouse button to complete slider drag operation at (590, 695)
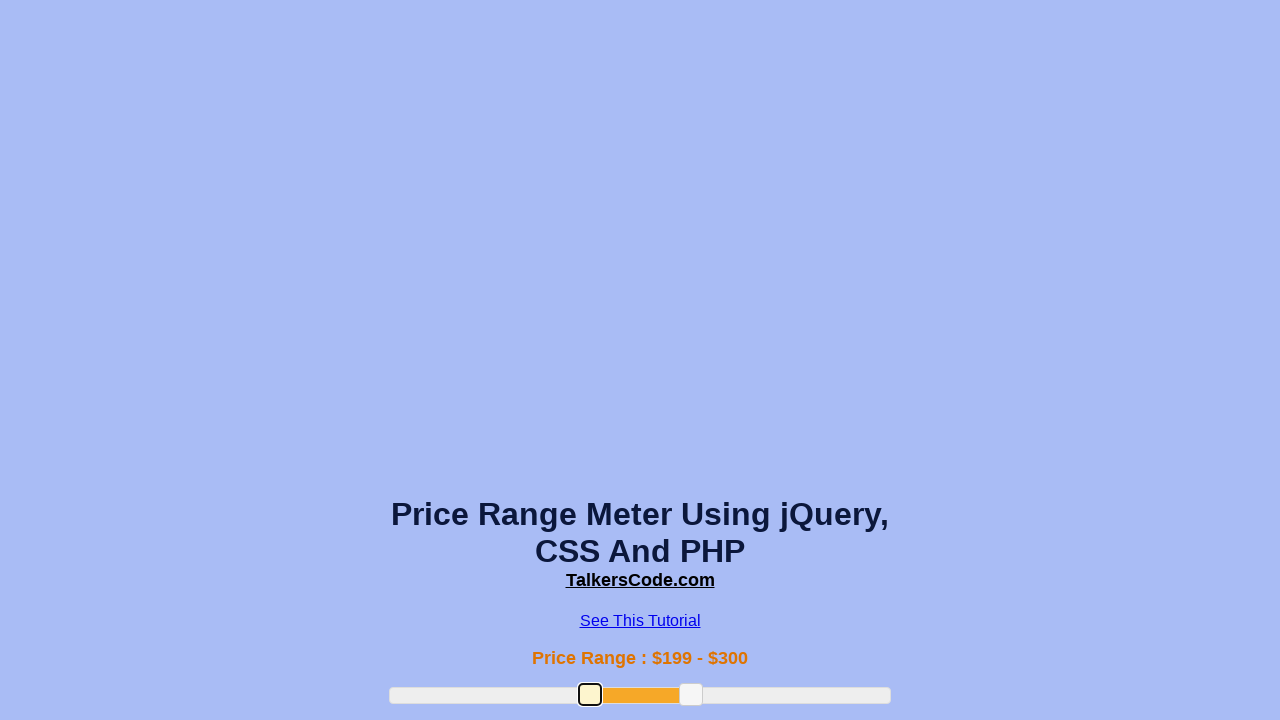

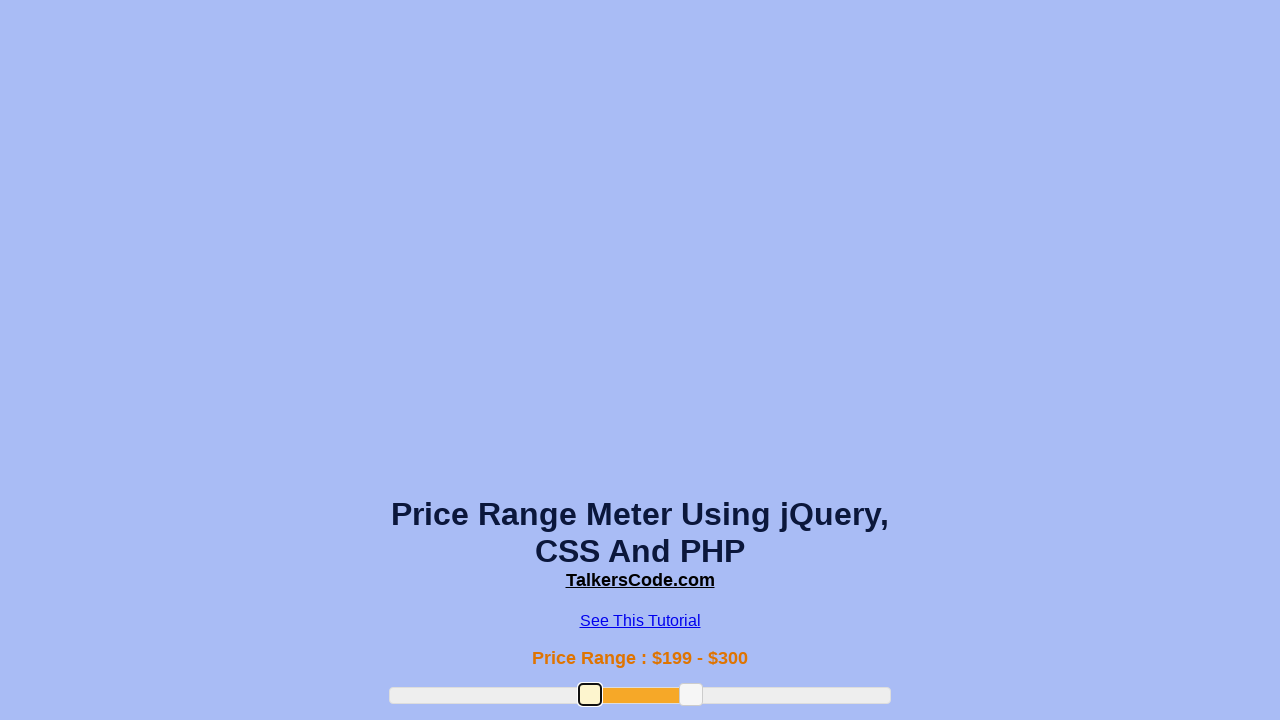